Navigates through a data table and clicks on the row containing the name "Cox"

Starting URL: https://datatables.net/extensions/select/examples/initialisation/simple.html

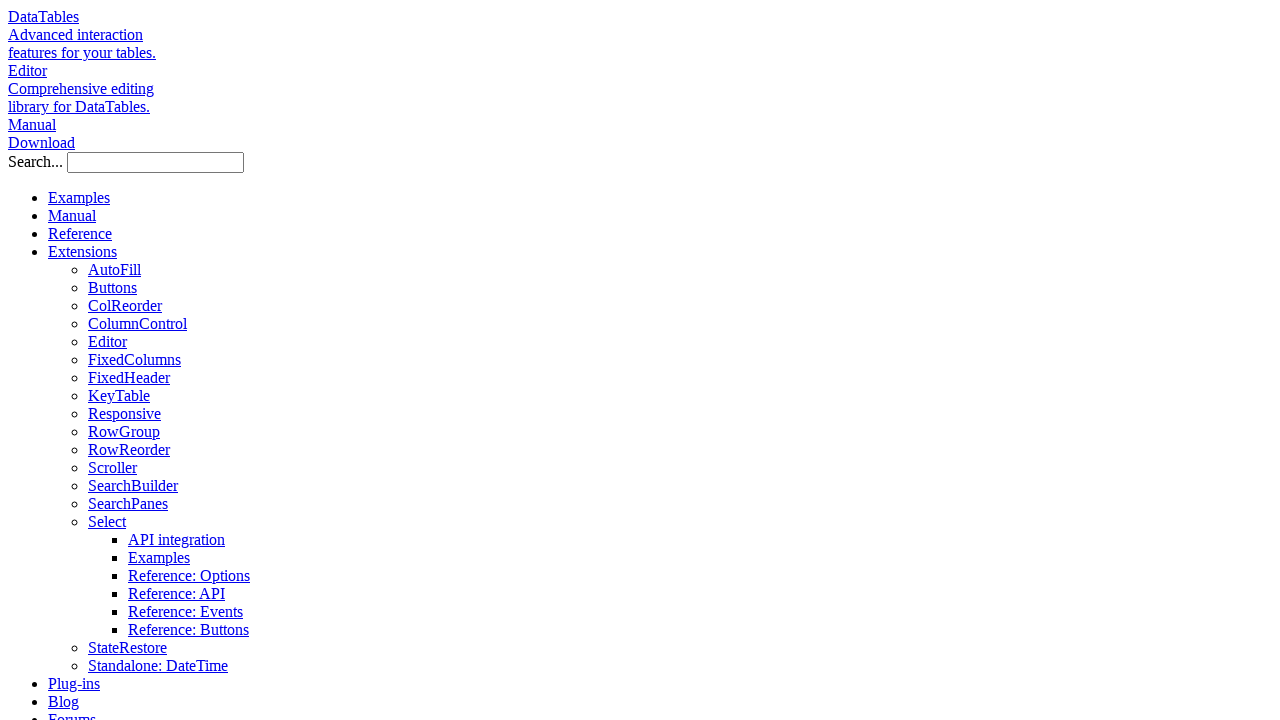

Waited for data table to load
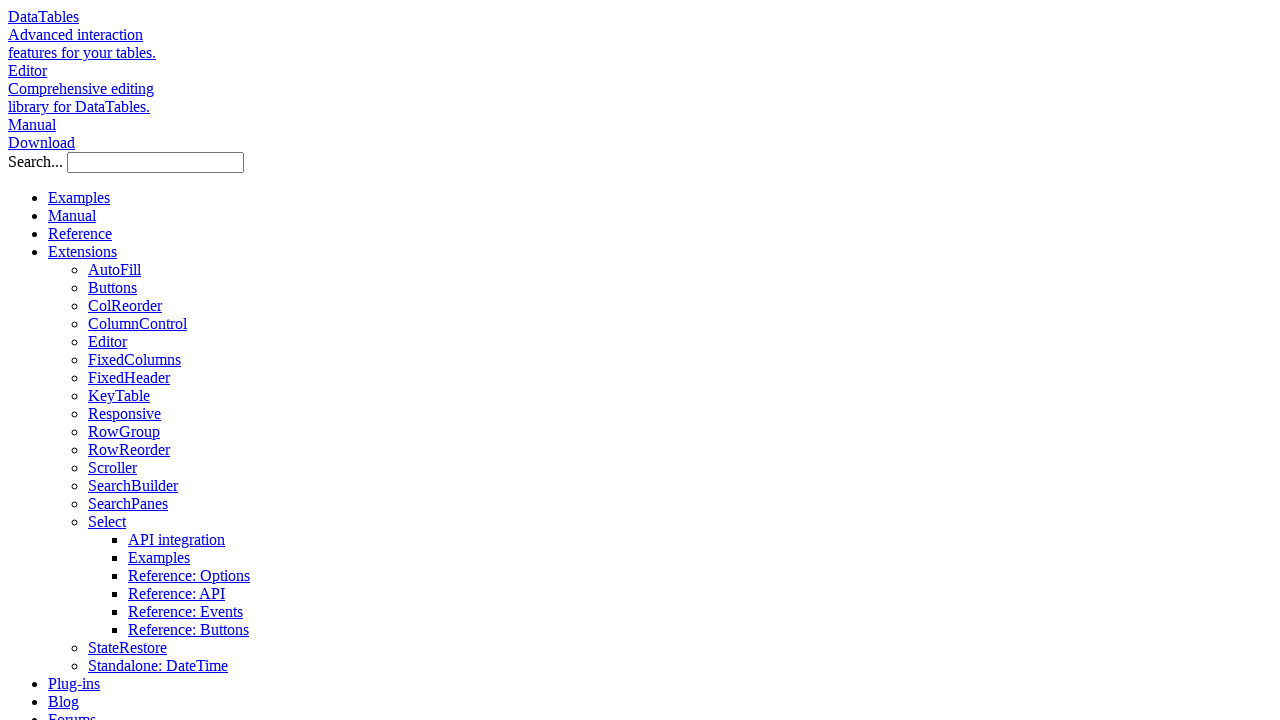

Retrieved all rows from table body
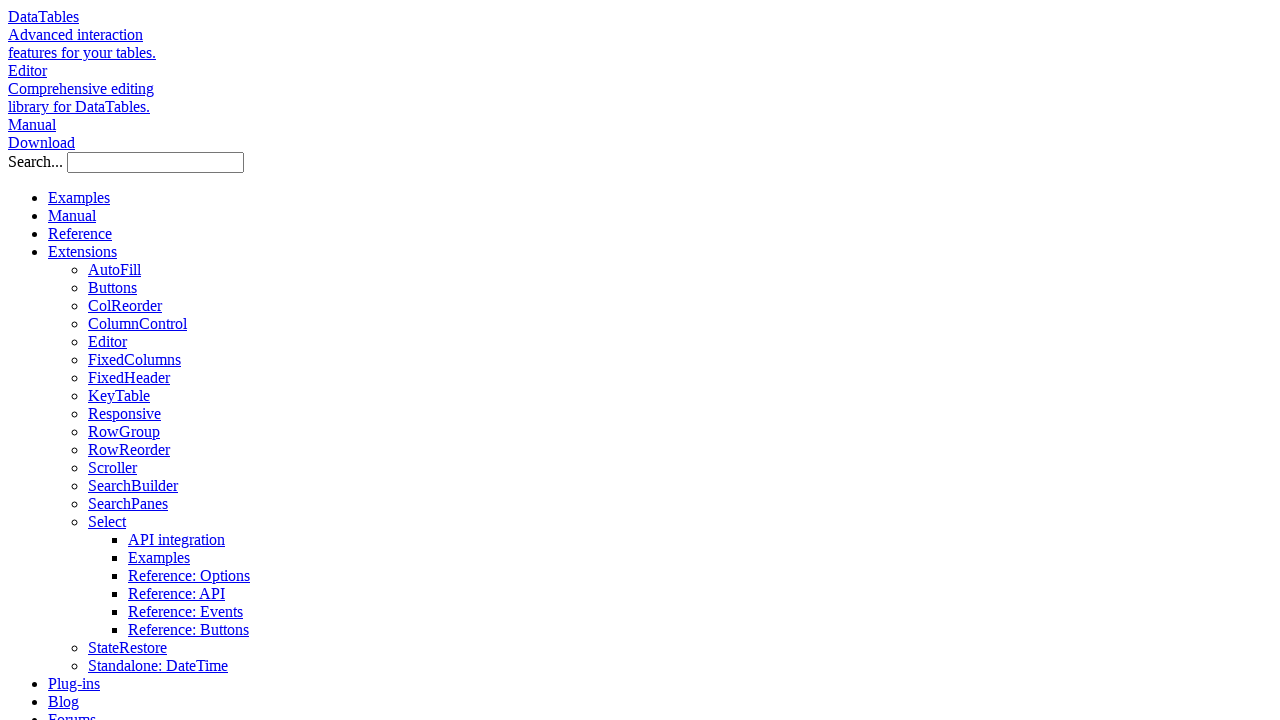

Retrieved name from row 1: Tiger Nixon
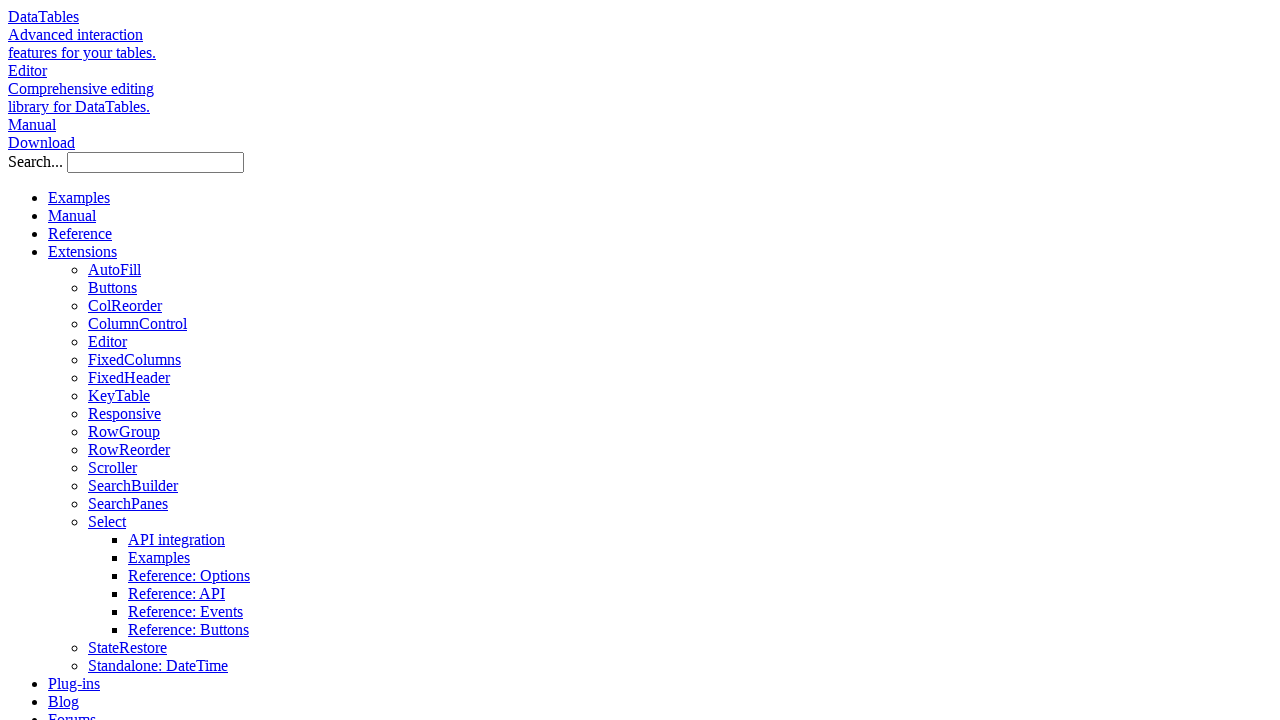

Retrieved name from row 2: Garrett Winters
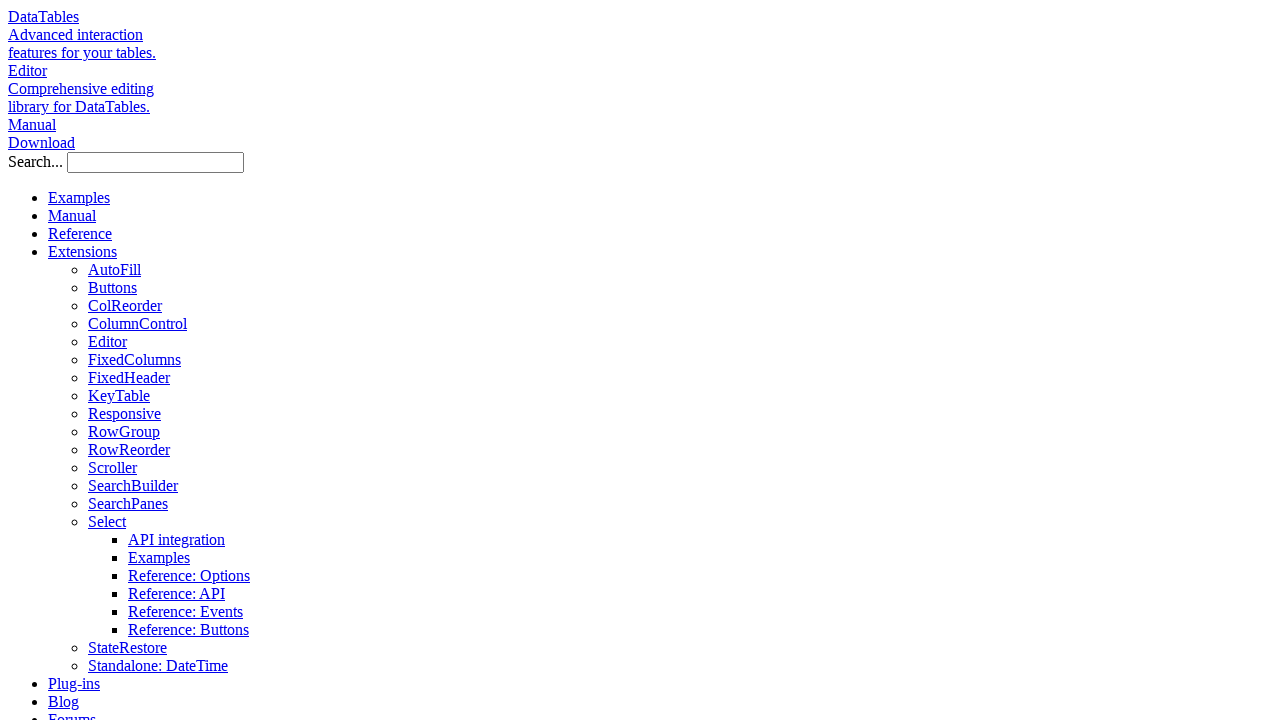

Retrieved name from row 3: Ashton Cox
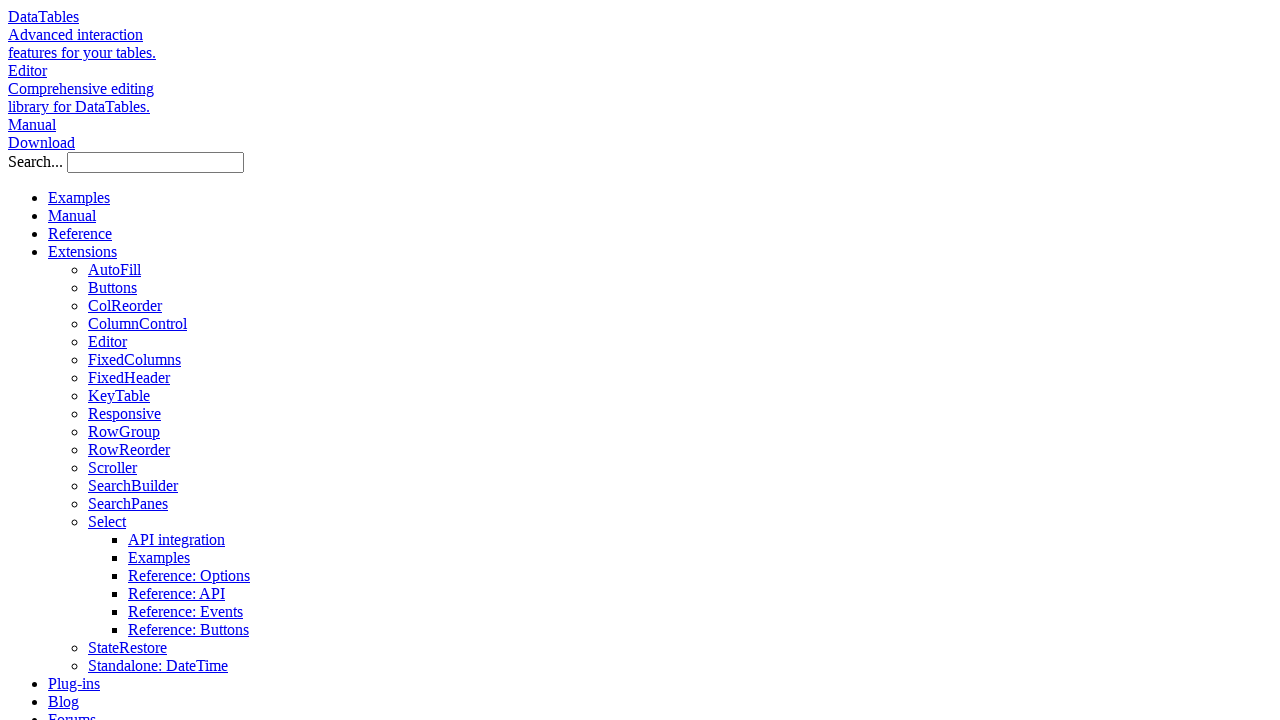

Clicked on the row containing 'Cox' at (72, 361) on (//table[@id='example']//tbody//tr)[3]//td[1]
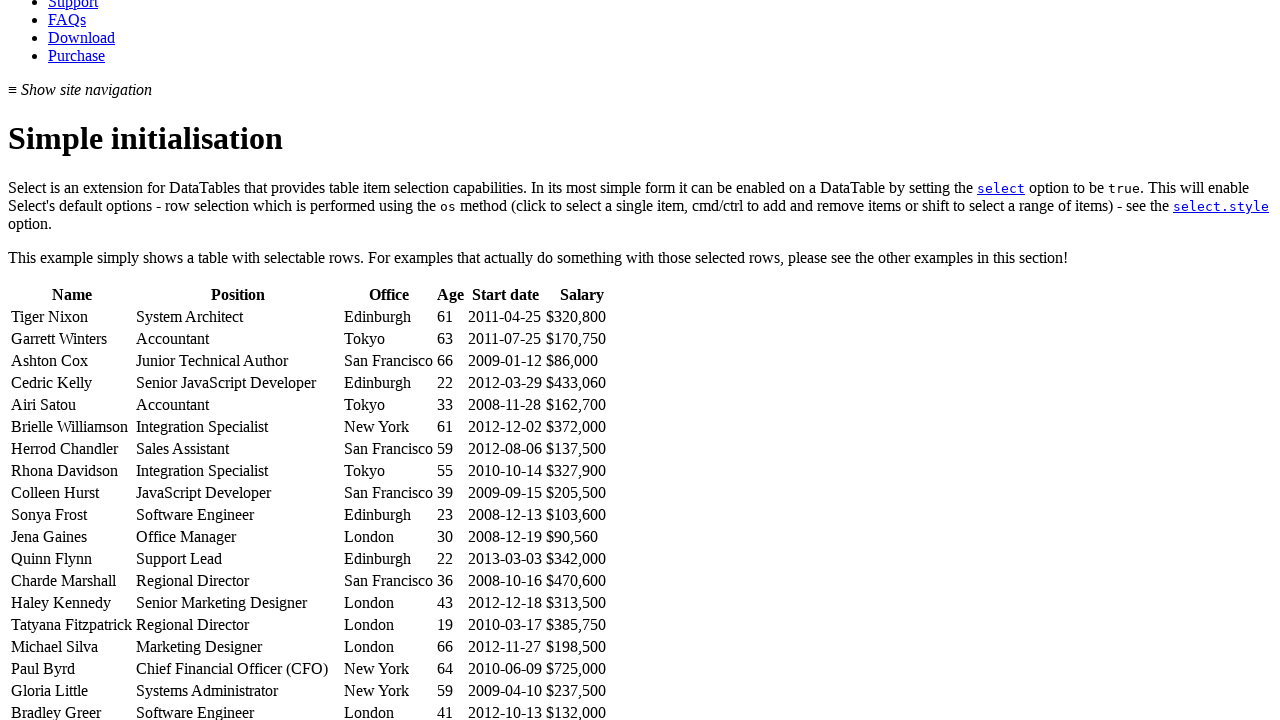

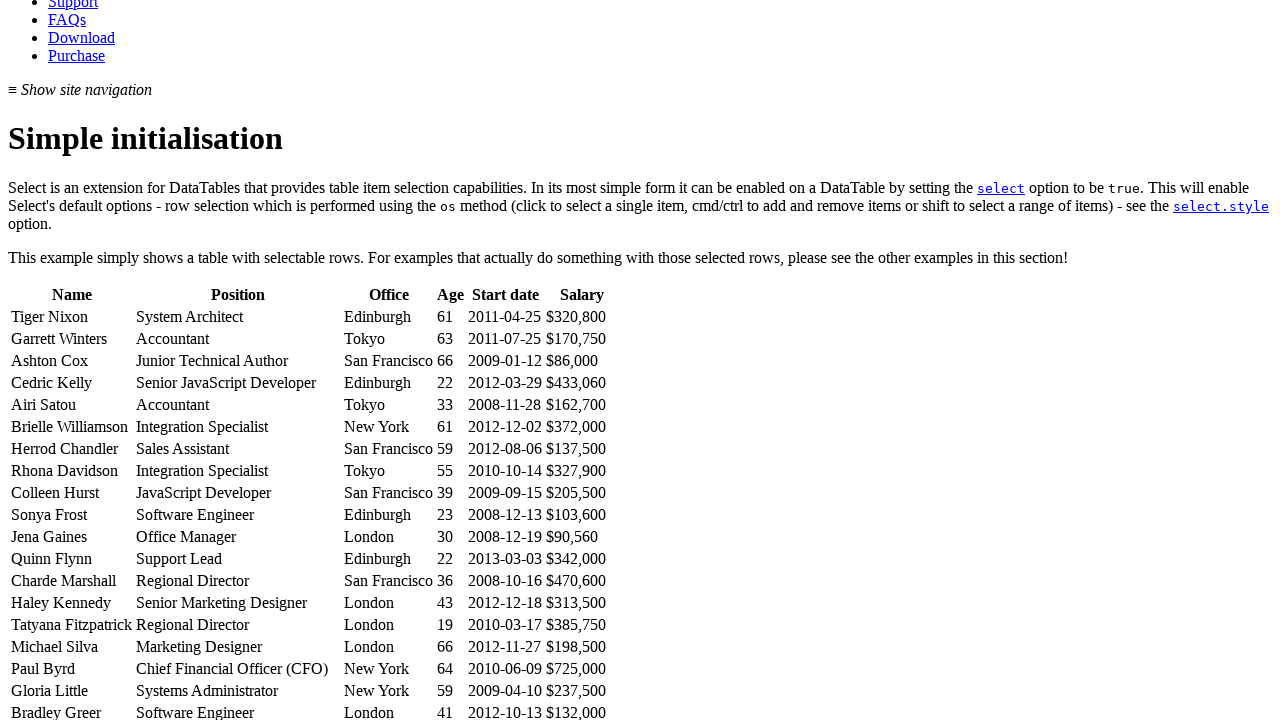